Tests JavaScript alert and confirm dialog handling by filling a name field, triggering alerts, and accepting/dismissing them

Starting URL: https://rahulshettyacademy.com/AutomationPractice/

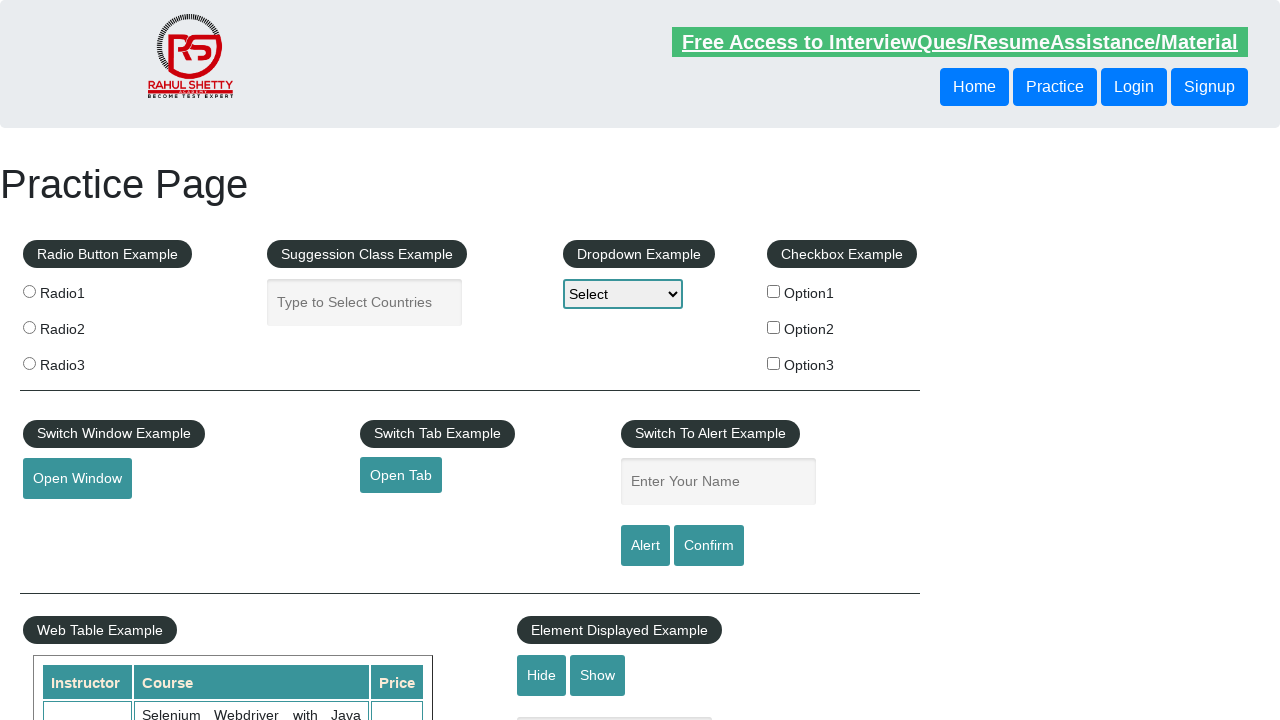

Filled name field with 'Nitish' on #name
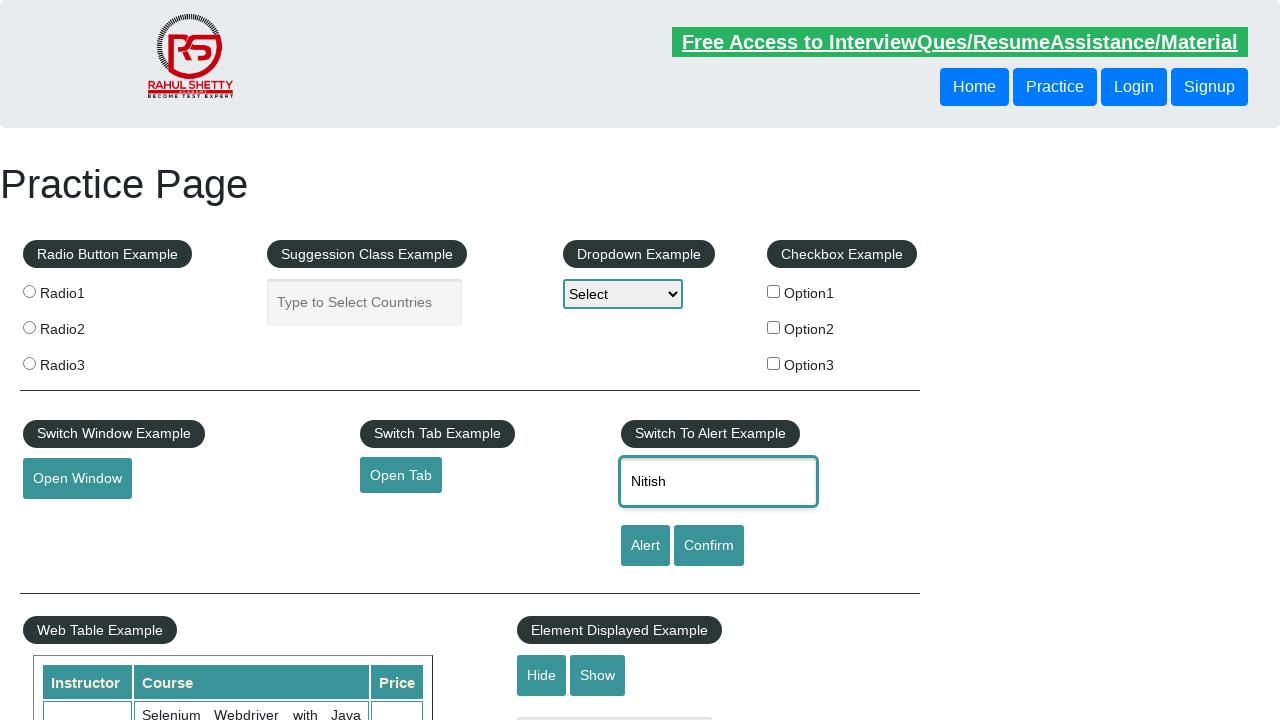

Clicked alert button to trigger JavaScript alert at (645, 546) on #alertbtn
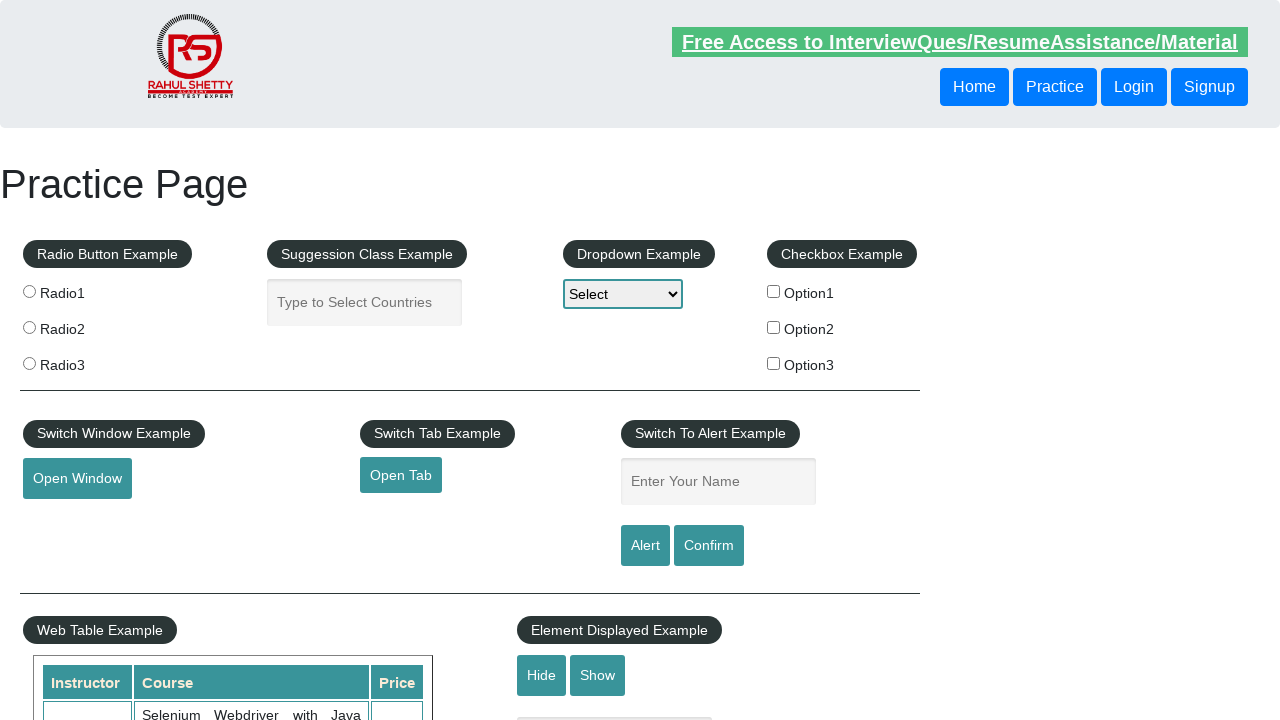

Set up dialog handler to accept the alert
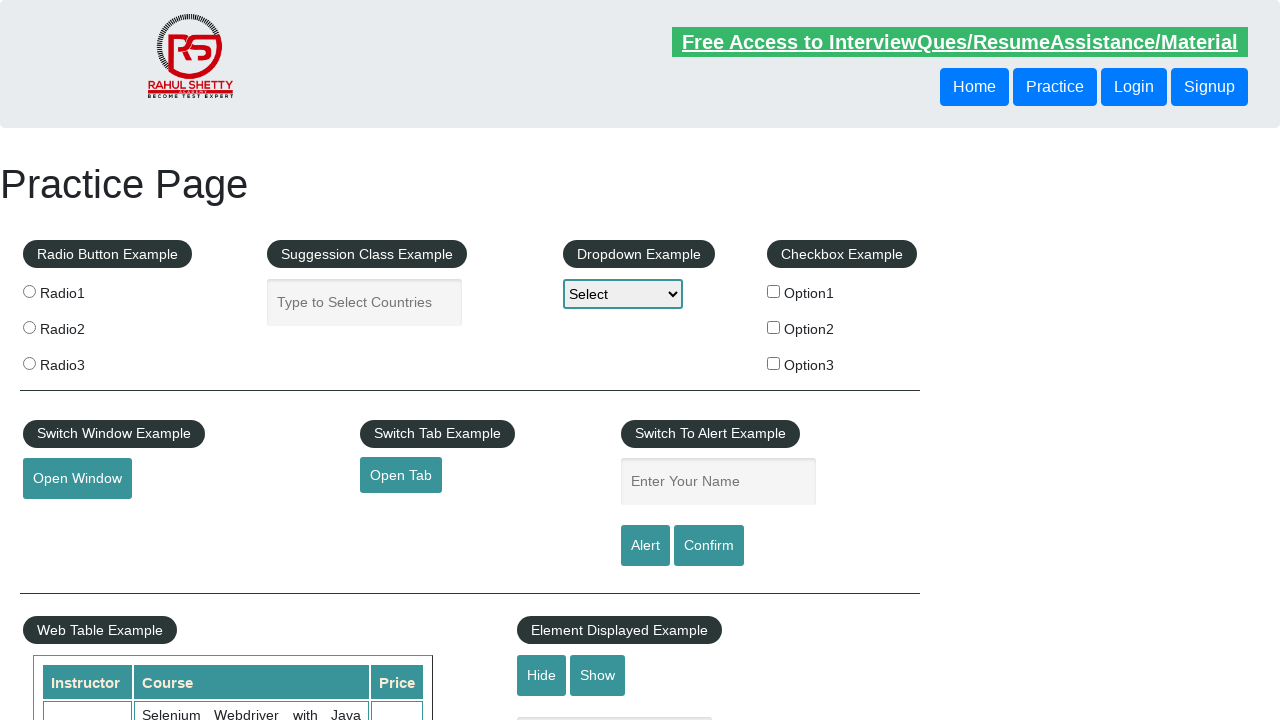

Waited 1 second for alert to be processed
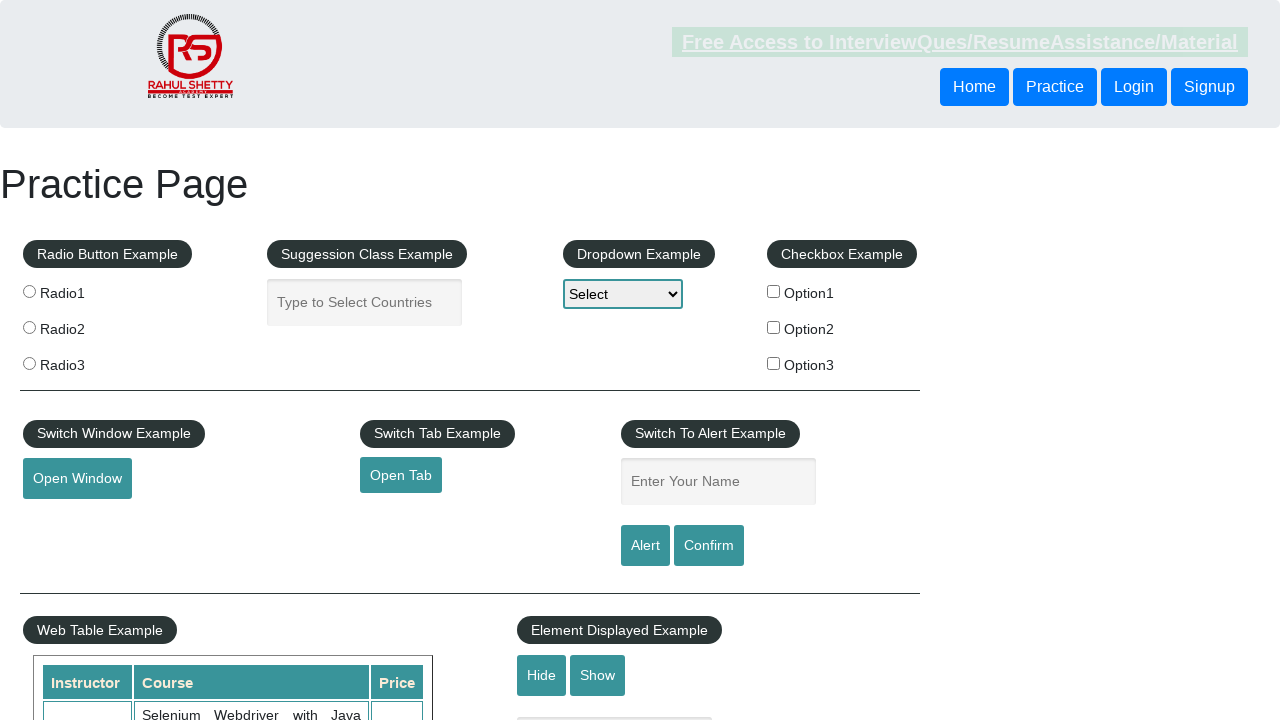

Filled name field with 'Nitish' again on #name
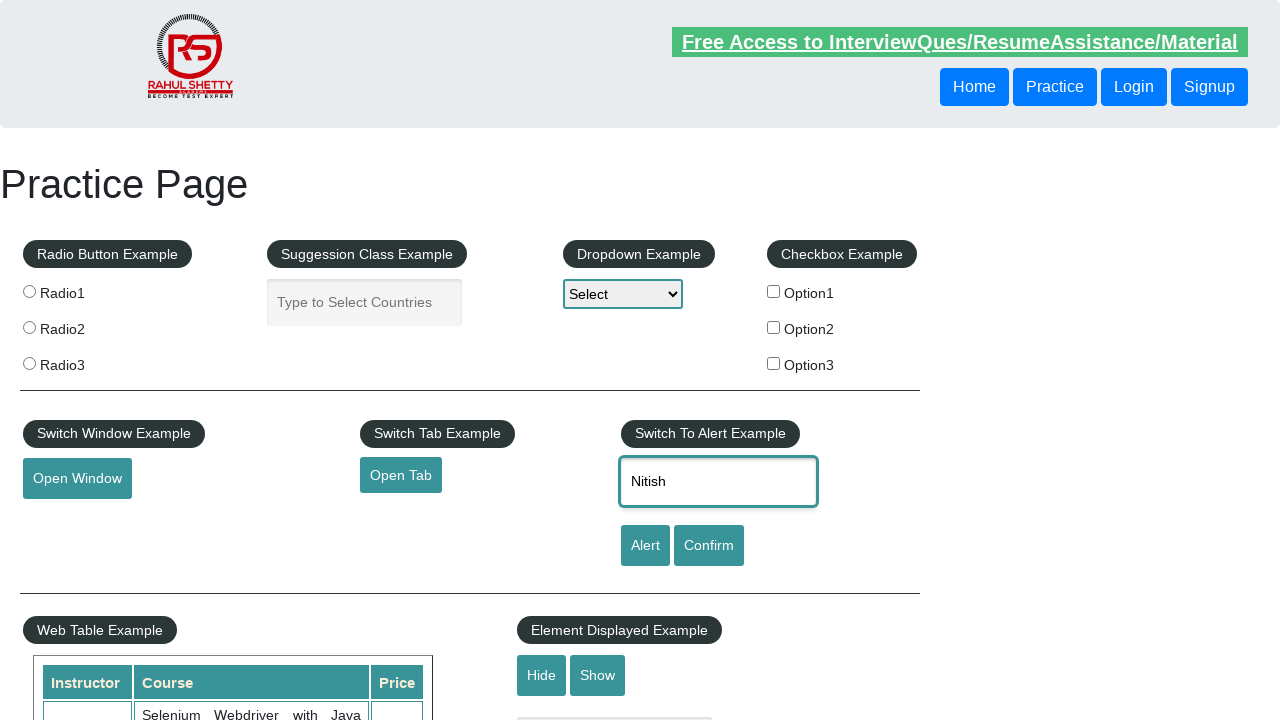

Set up dialog handler to dismiss the confirm dialog
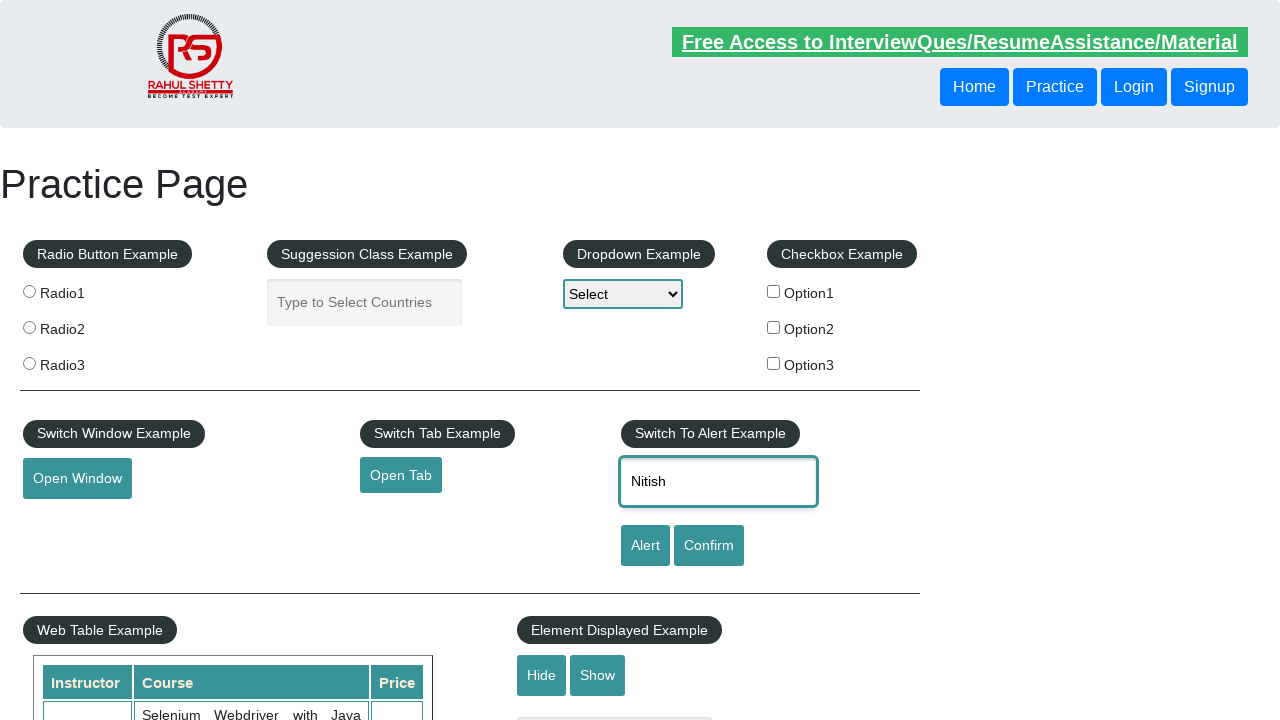

Clicked confirm button to trigger confirm dialog at (709, 546) on #confirmbtn
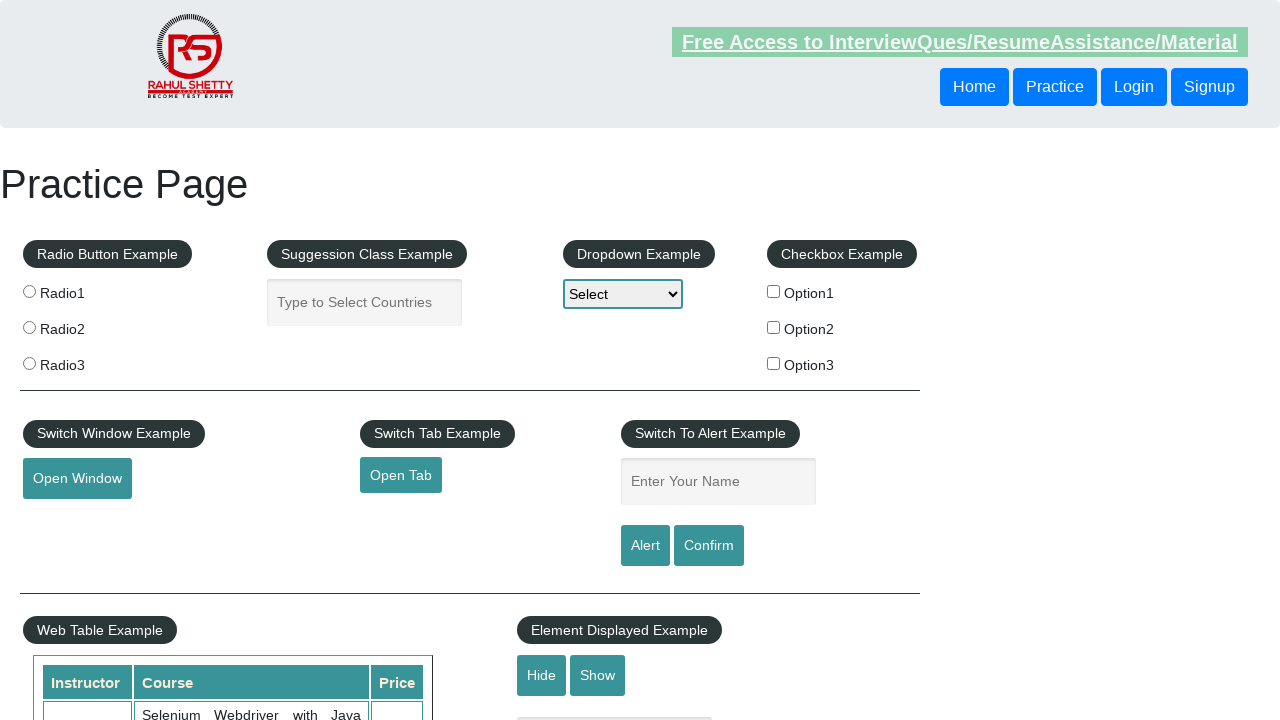

Waited 1 second for confirm dialog to be processed
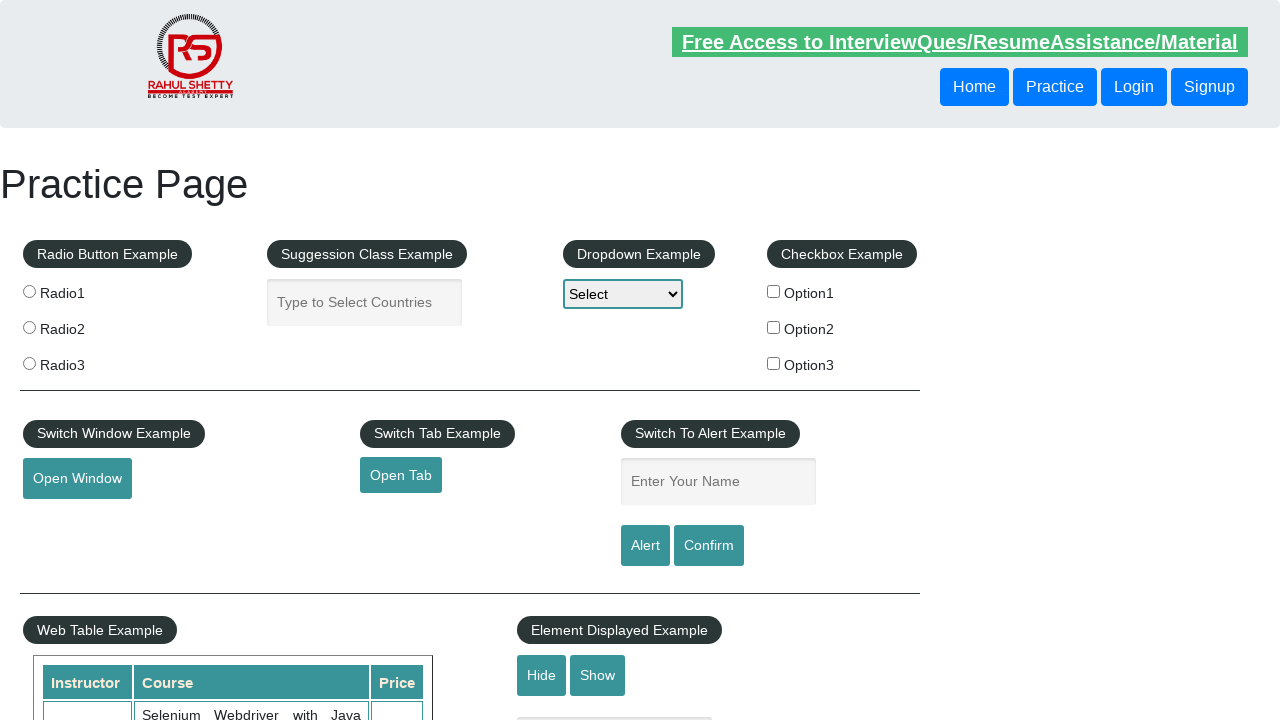

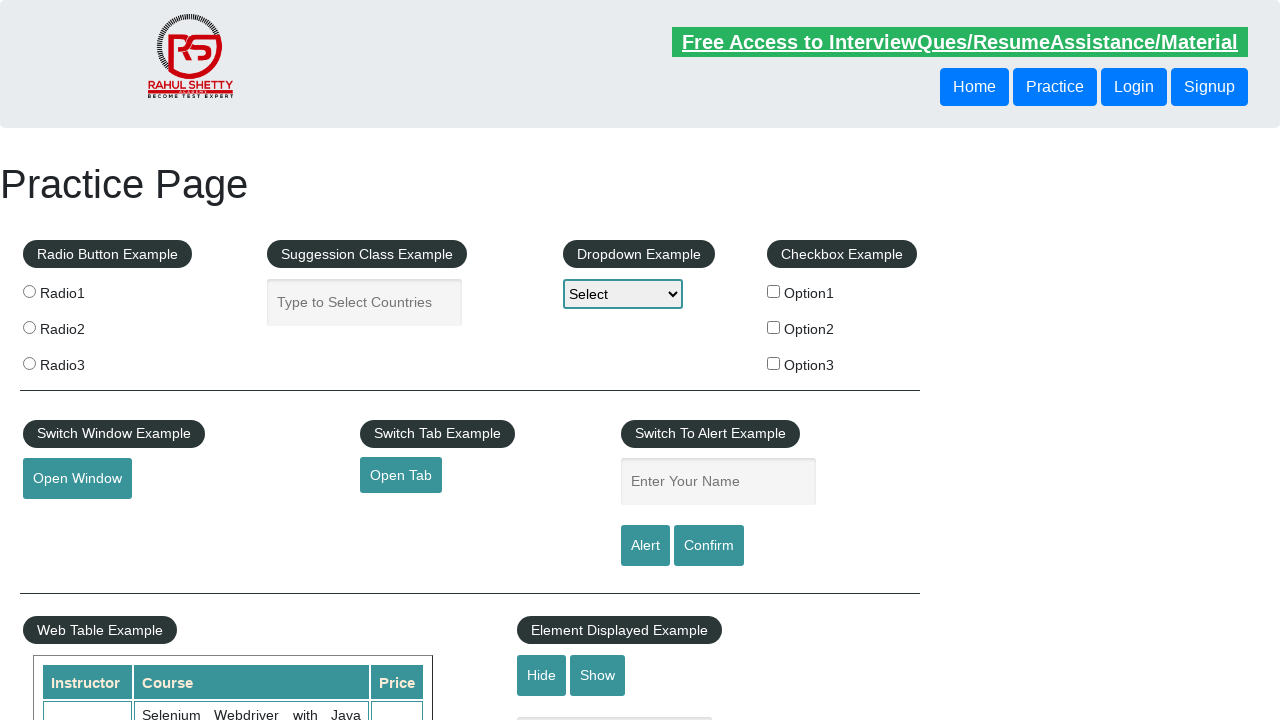